Tests an e-commerce checkout flow by navigating through product offers, adding items to cart, proceeding to checkout, selecting a country, and completing the order.

Starting URL: https://rahulshettyacademy.com/seleniumPractise/#/

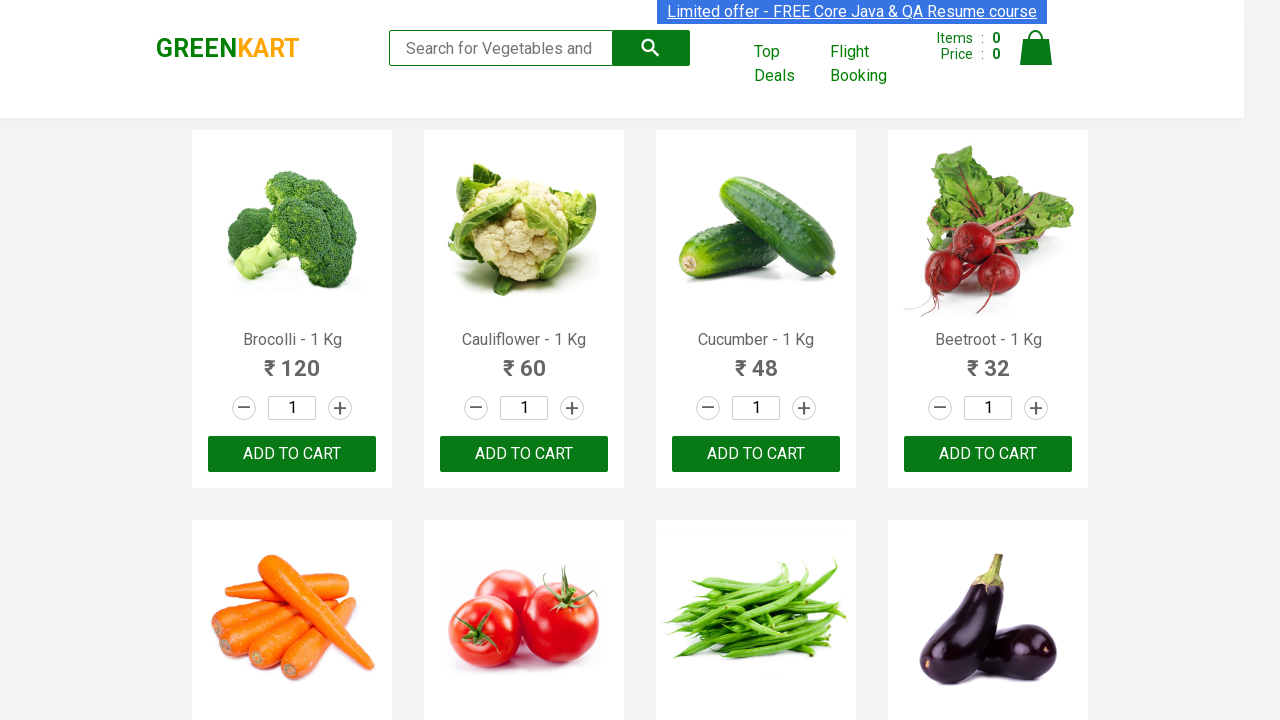

Clicked on 'Offers' link to navigate to offers section at (787, 64) on [href="#/offers"]
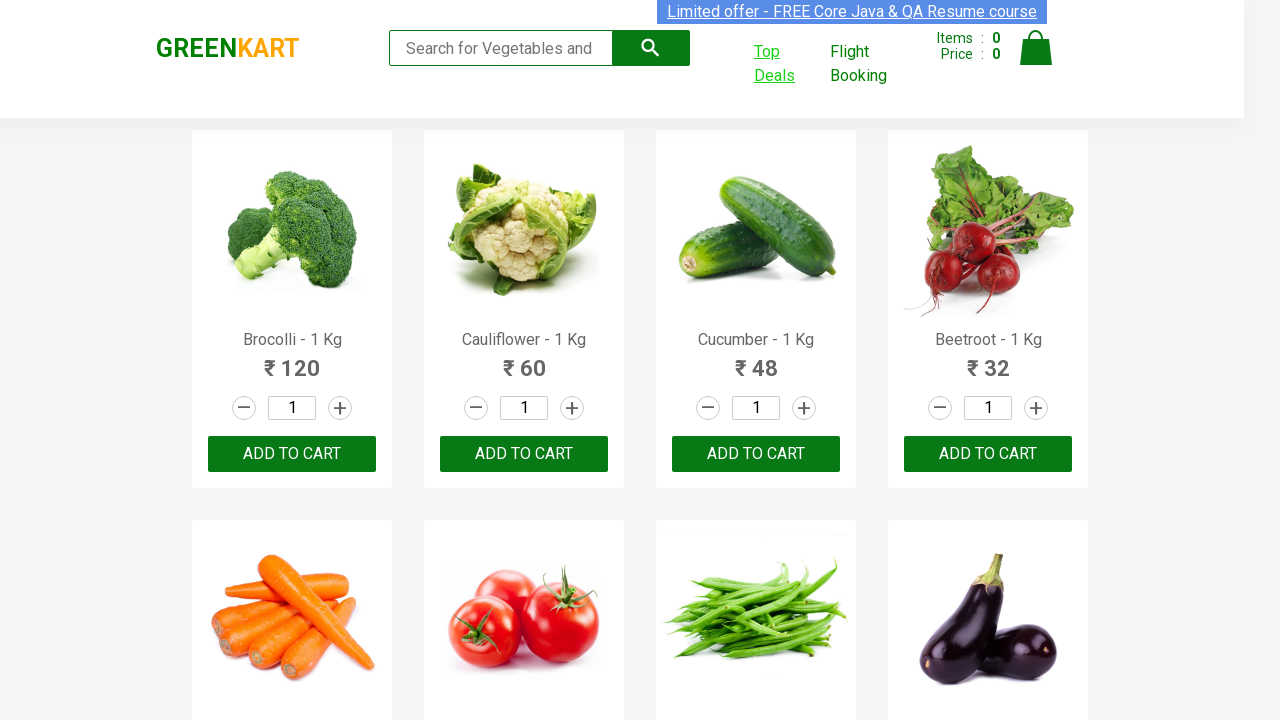

Clicked on first product image at (292, 230) on :nth-child(1) > .product-image > img
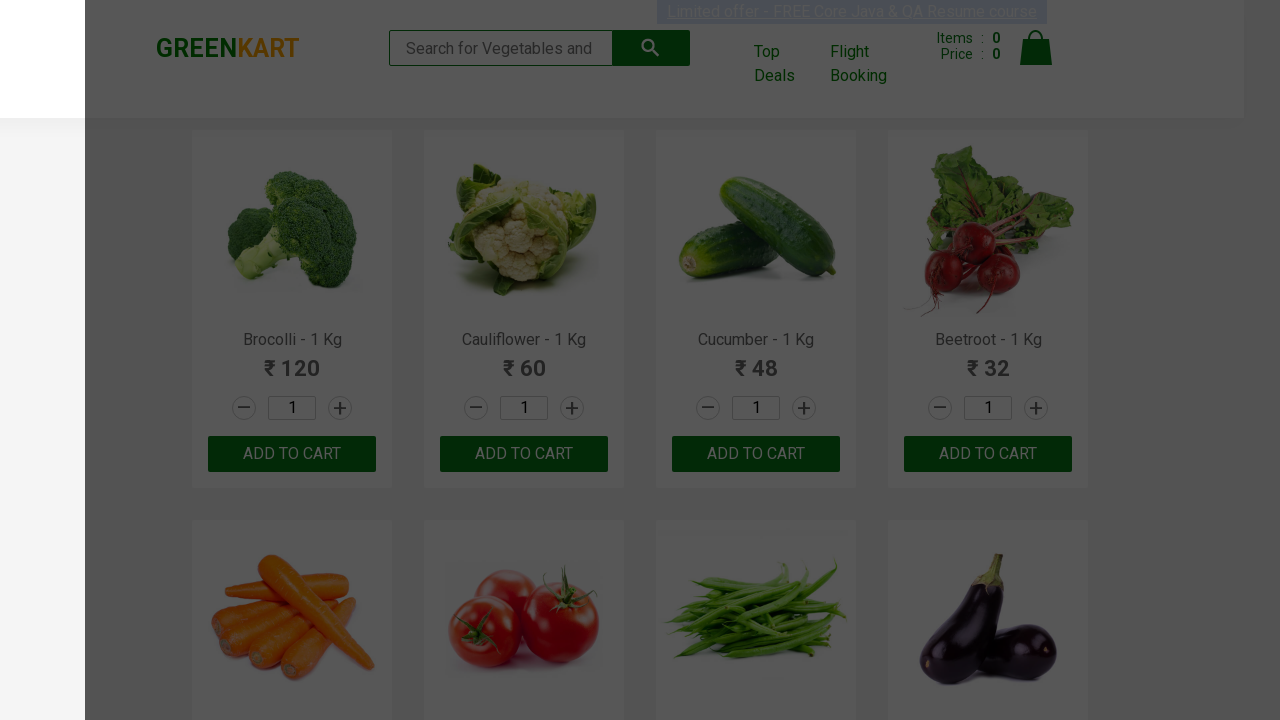

Closed product modal at (682, 360) on .modal-wrapper.active
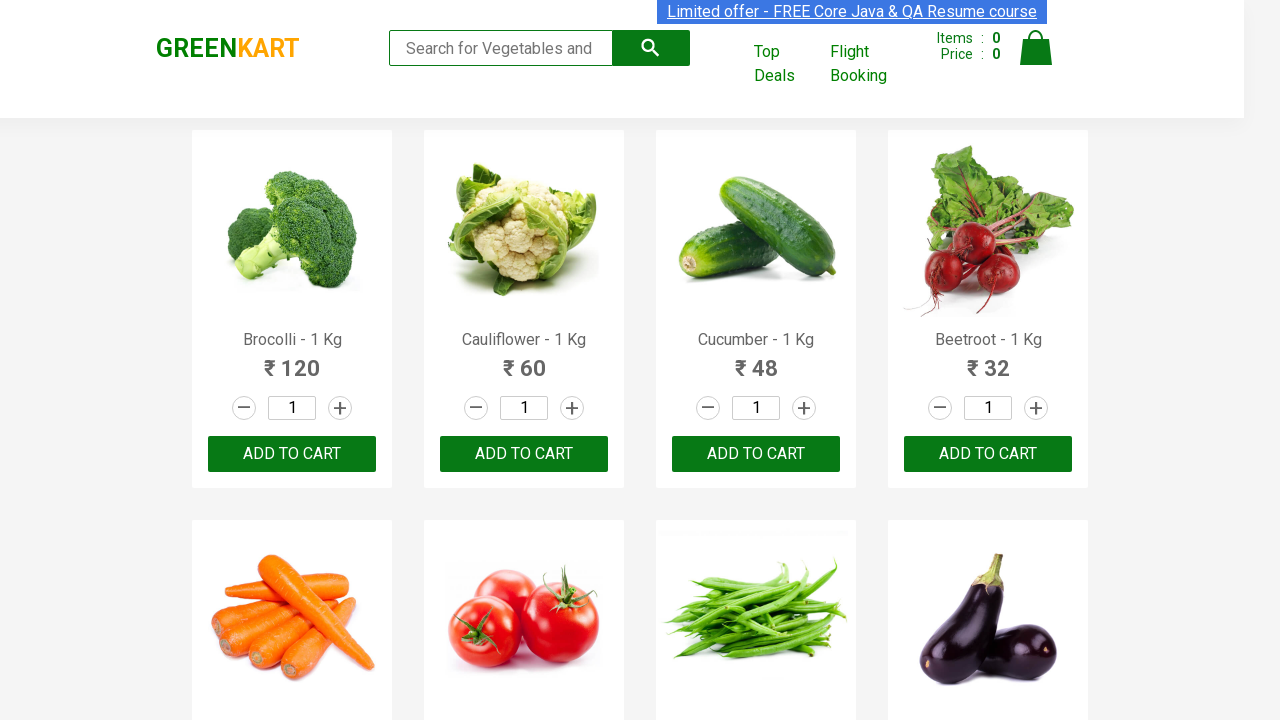

Added second product to cart at (524, 454) on :nth-child(2) > .product-action > button
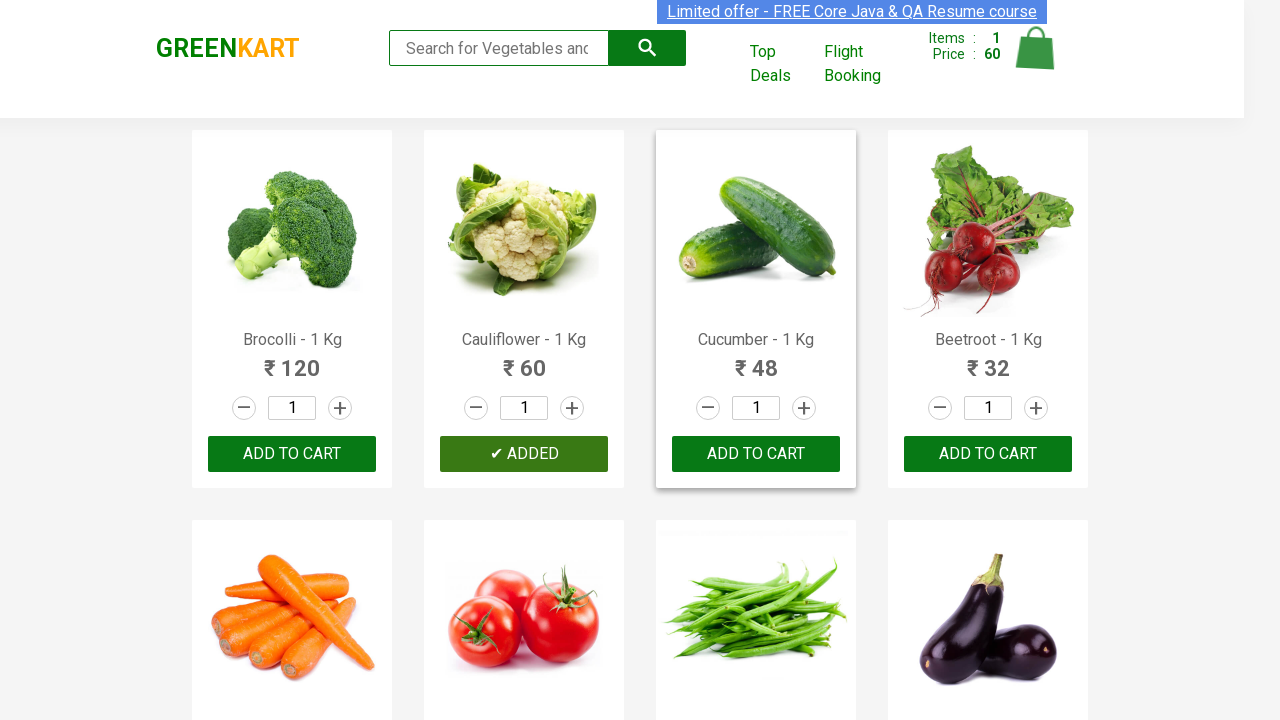

Clicked on cart icon to view cart at (1036, 48) on .cart-icon > img
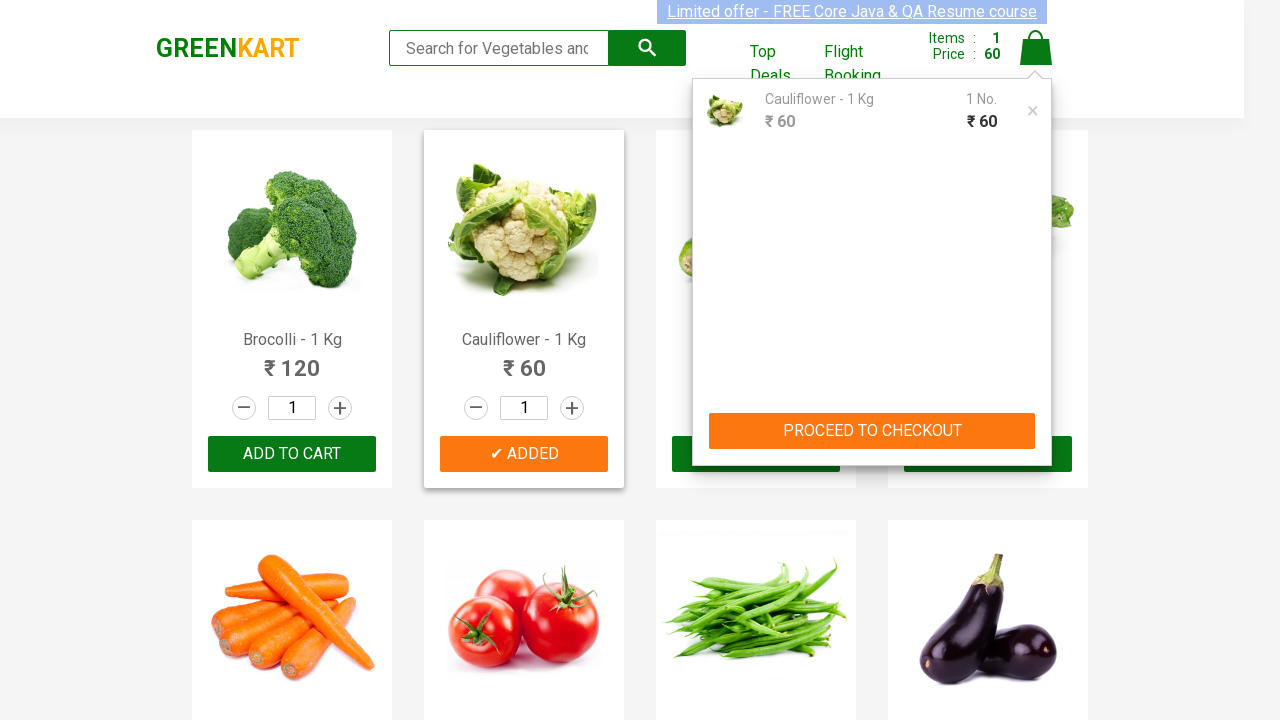

Clicked proceed to checkout button from cart preview at (872, 431) on .cart-preview > .action-block > button
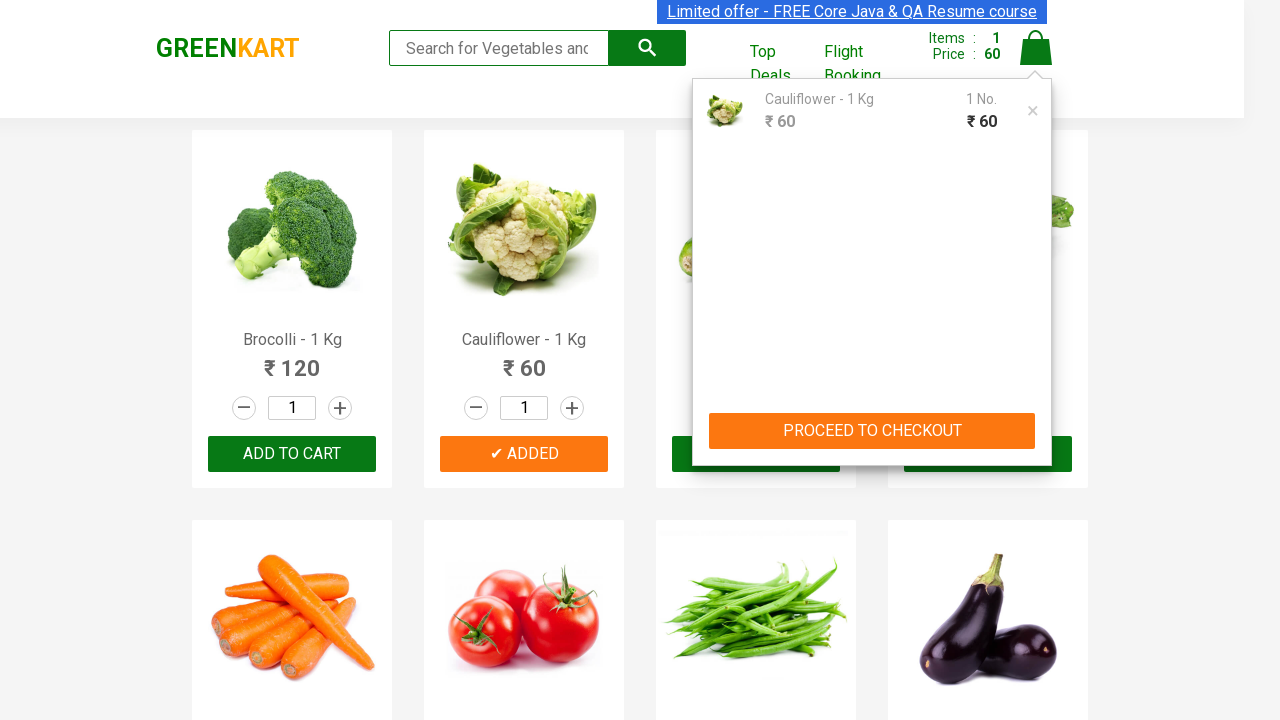

Clicked checkout/proceed button to continue to payment page at (1036, 420) on [style="text-align: right; width: 100%; margin-top: 20px; margin-right: 10px;"] 
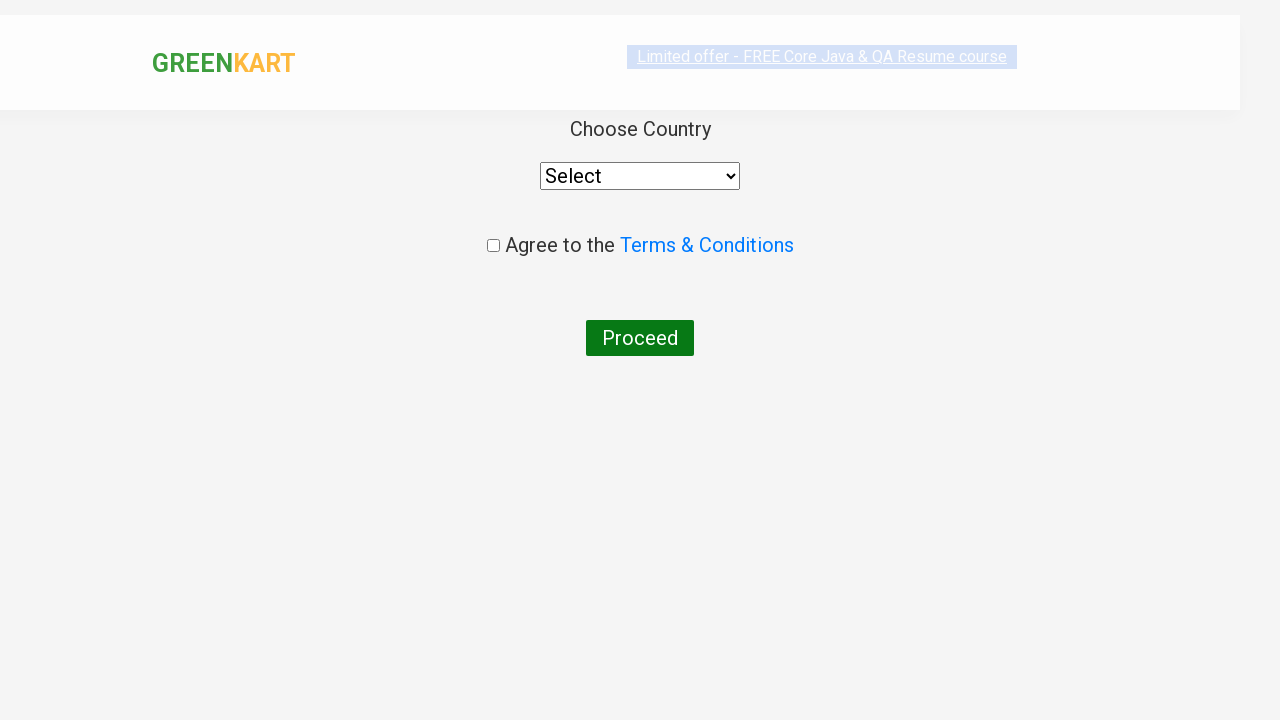

Selected 'Afghanistan' from country dropdown on select
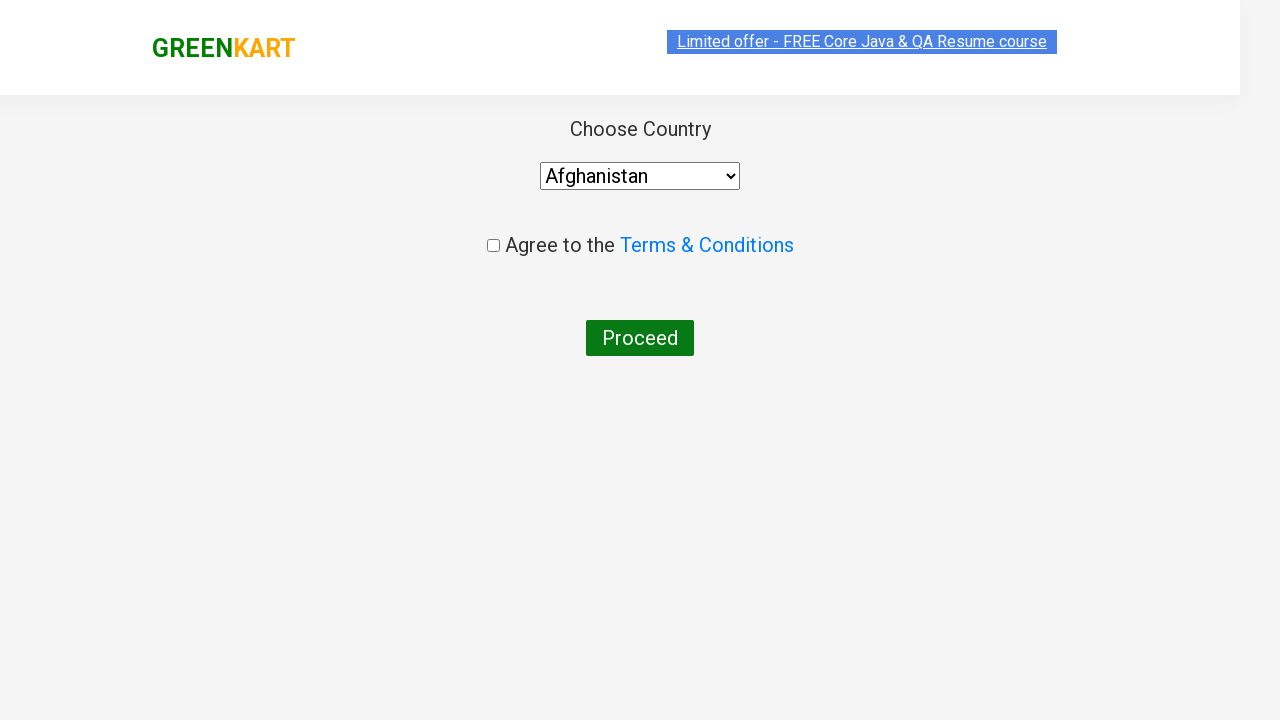

Checked terms and conditions agreement checkbox at (493, 246) on .chkAgree
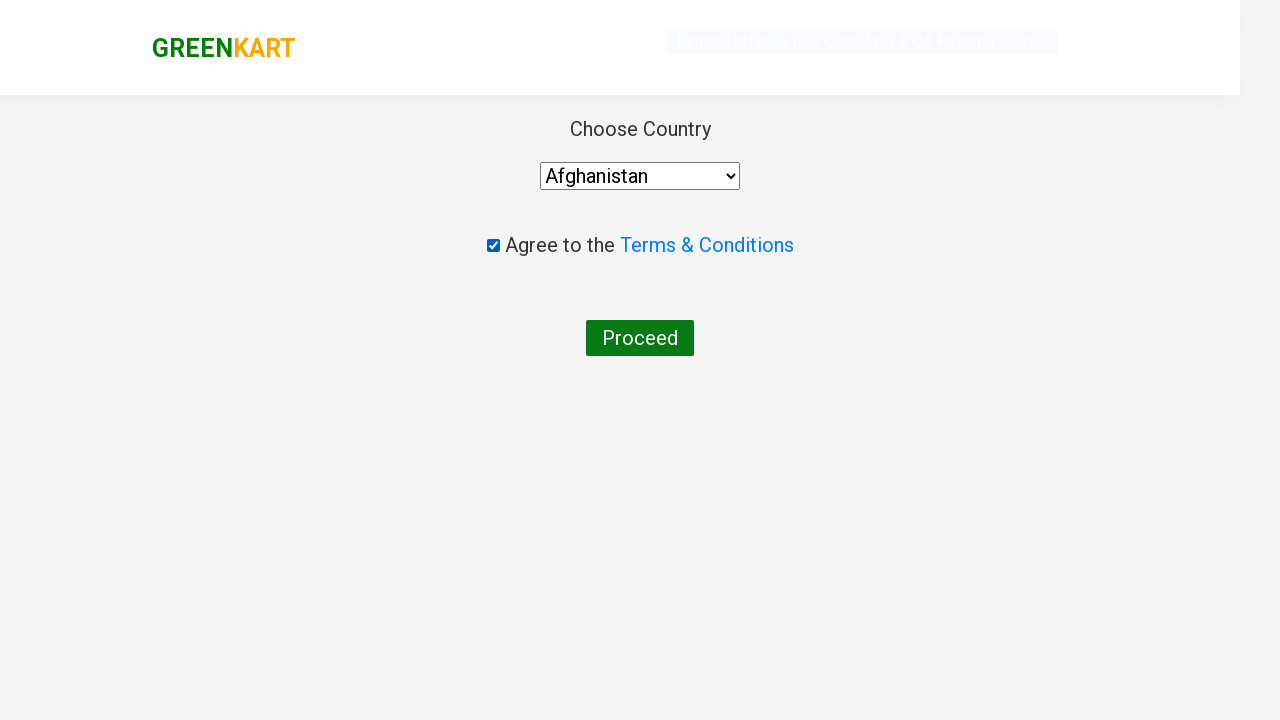

Clicked place order button to complete the purchase at (640, 338) on button
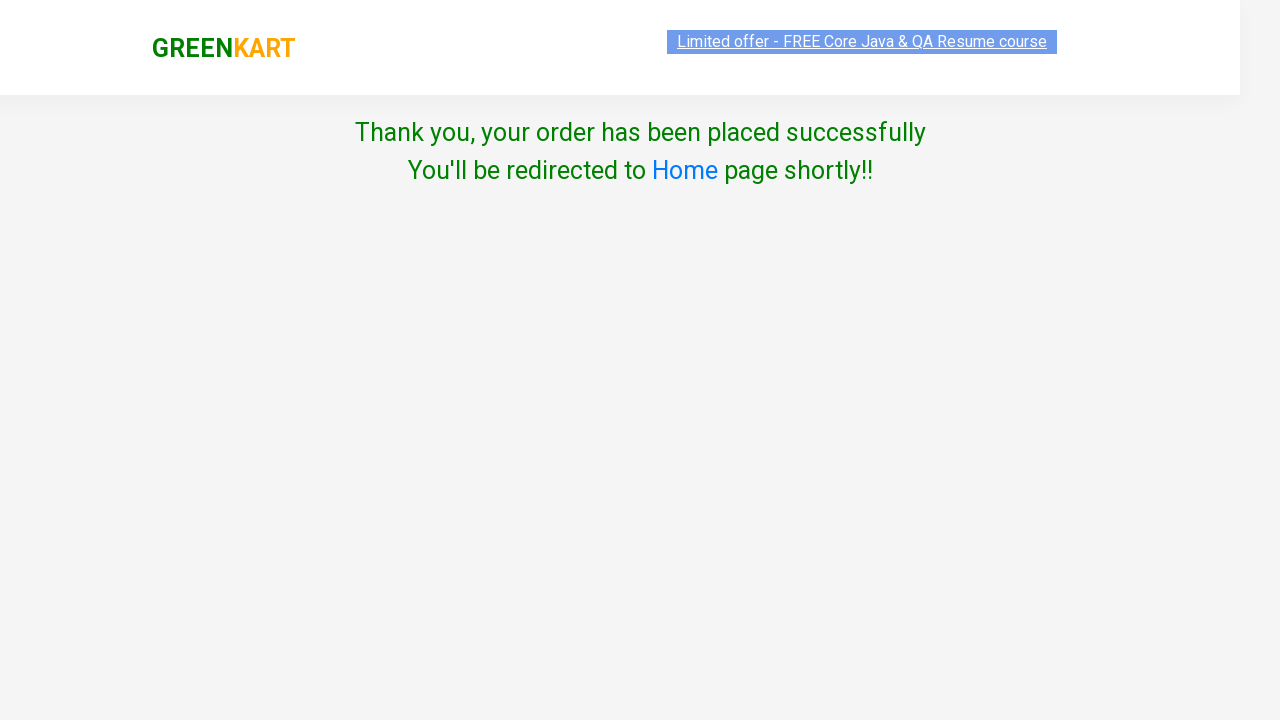

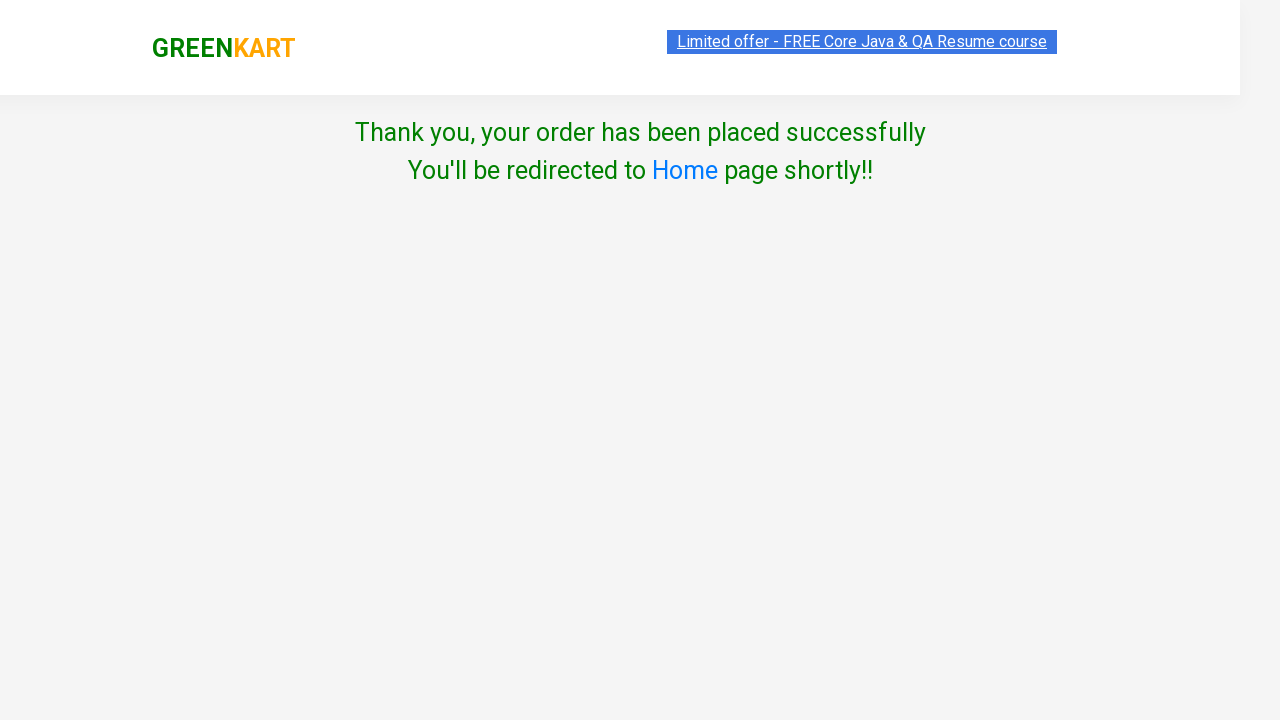